Tests a registration form by filling in first name, last name, and email fields, then submitting and verifying the success message.

Starting URL: http://suninjuly.github.io/registration1.html

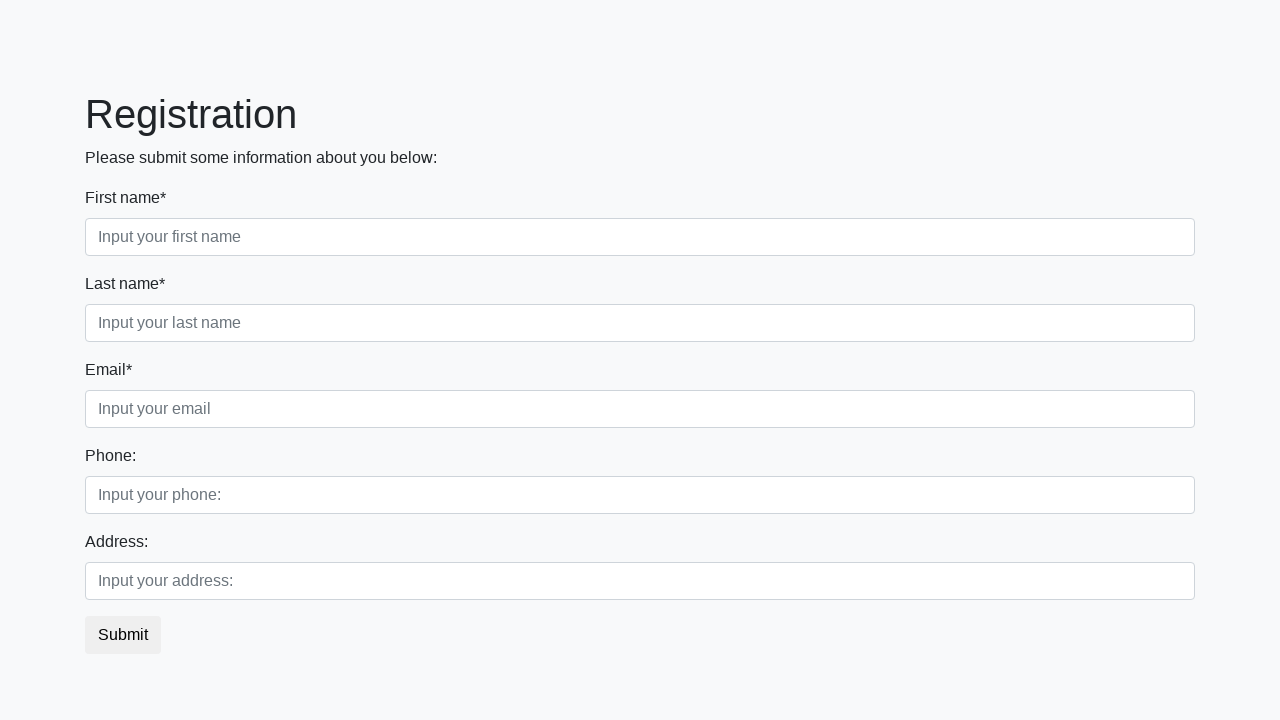

Filled first name field with 'Ivan' on input[placeholder='Input your first name']
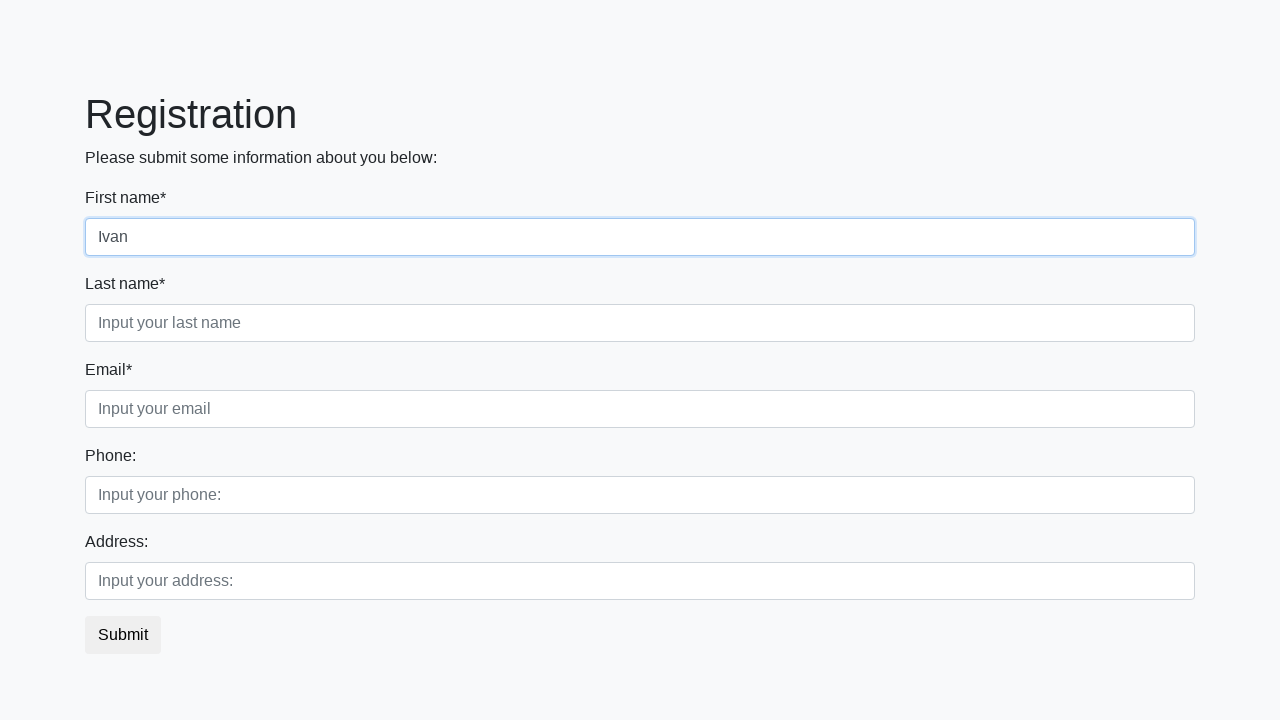

Filled last name field with 'Ivanov' on input[placeholder='Input your last name']
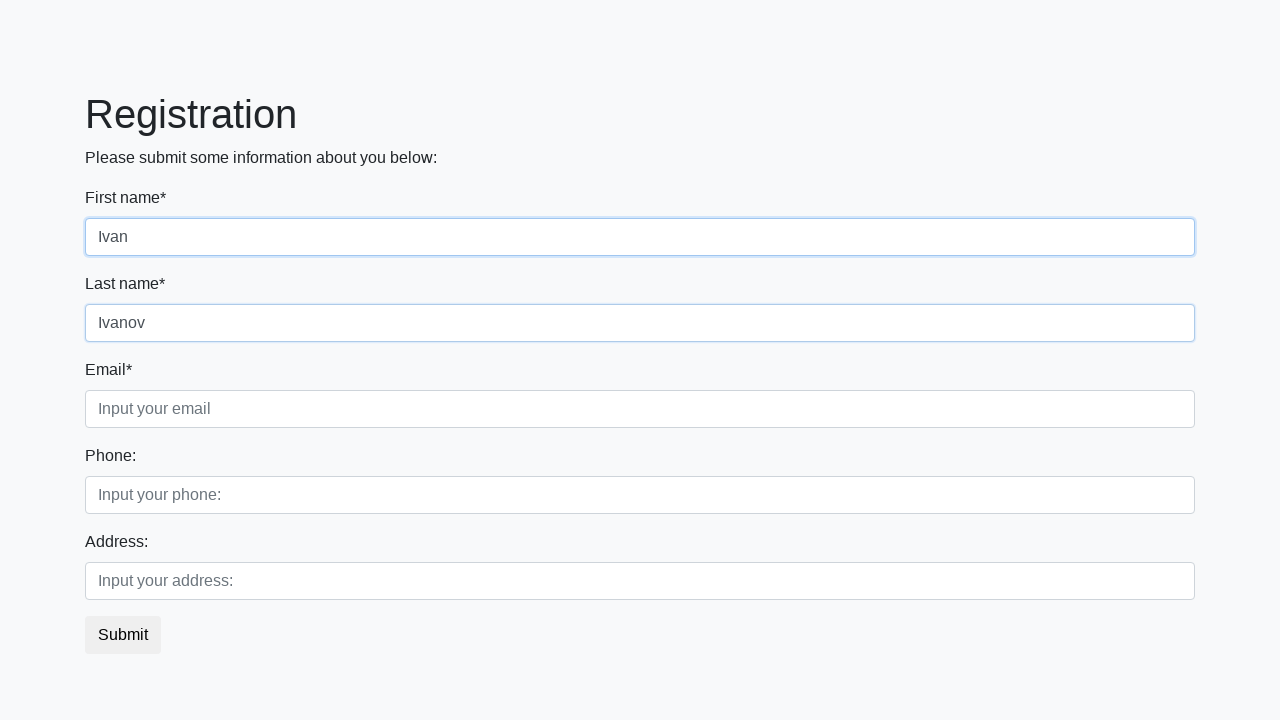

Filled email field with 'ivanov@mail.com' on input[placeholder='Input your email']
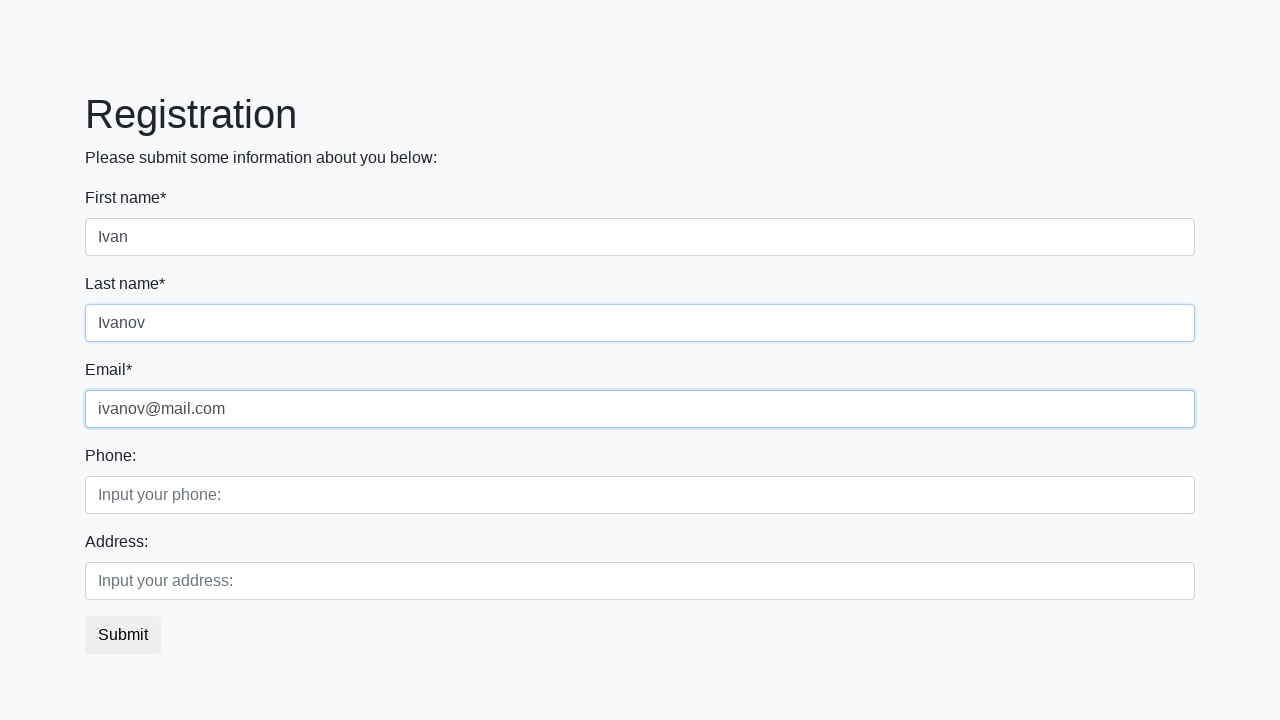

Clicked submit button to register at (123, 635) on button.btn
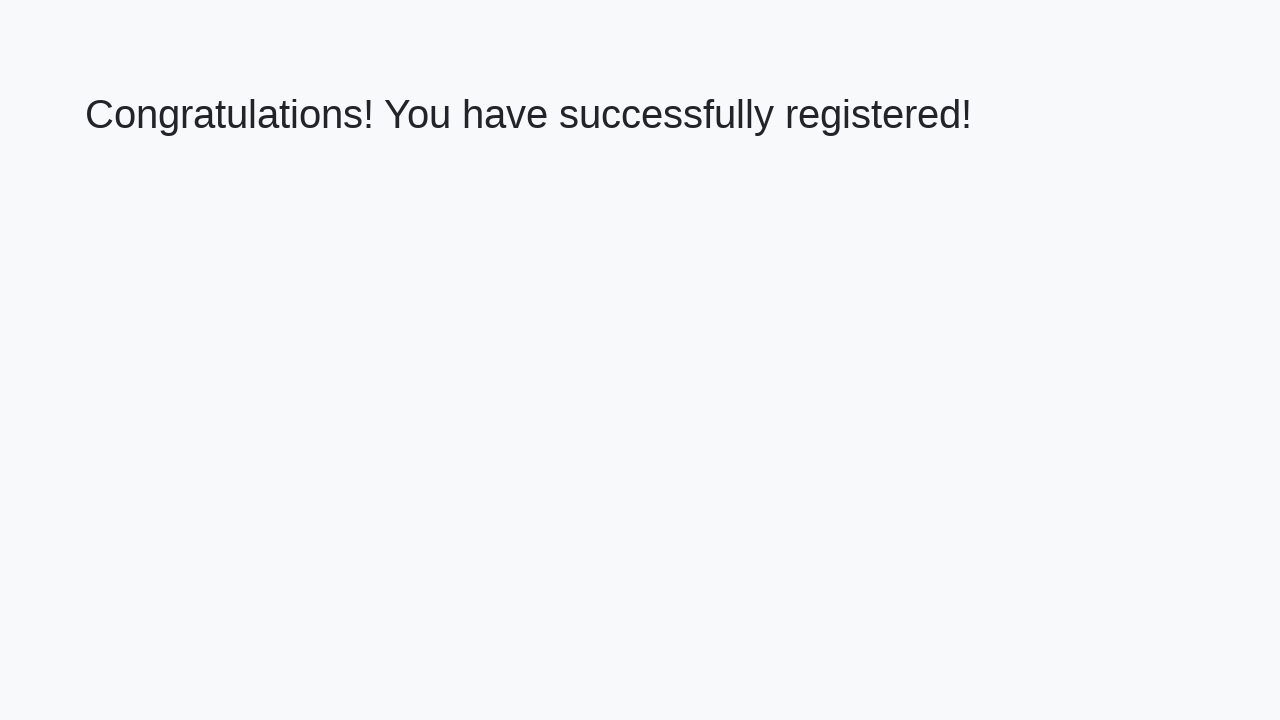

Success message element loaded
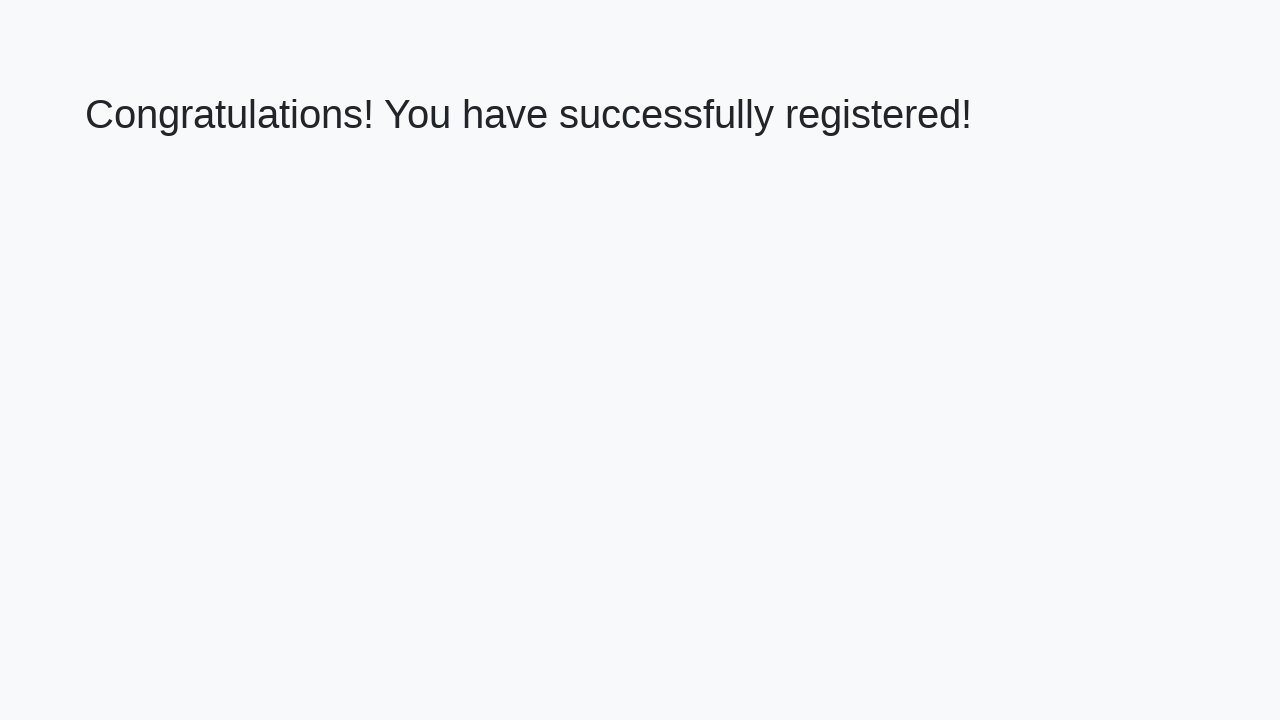

Retrieved success message text
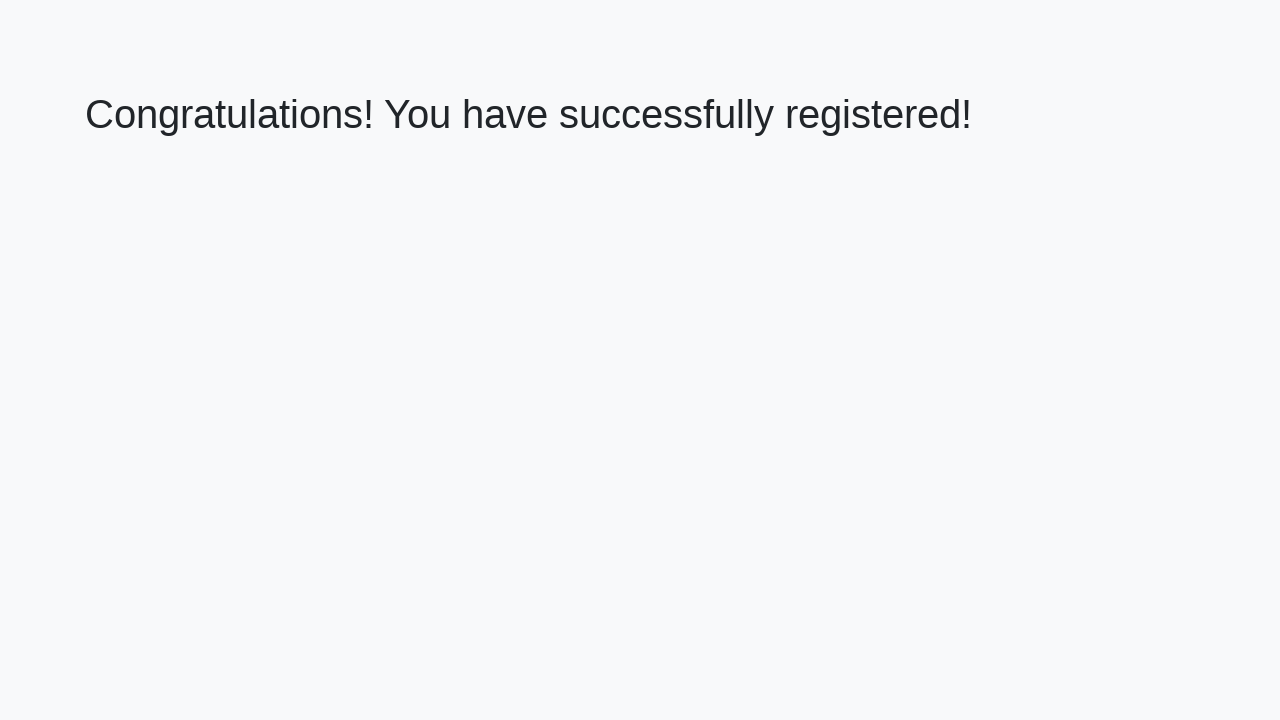

Verified success message matches expected text
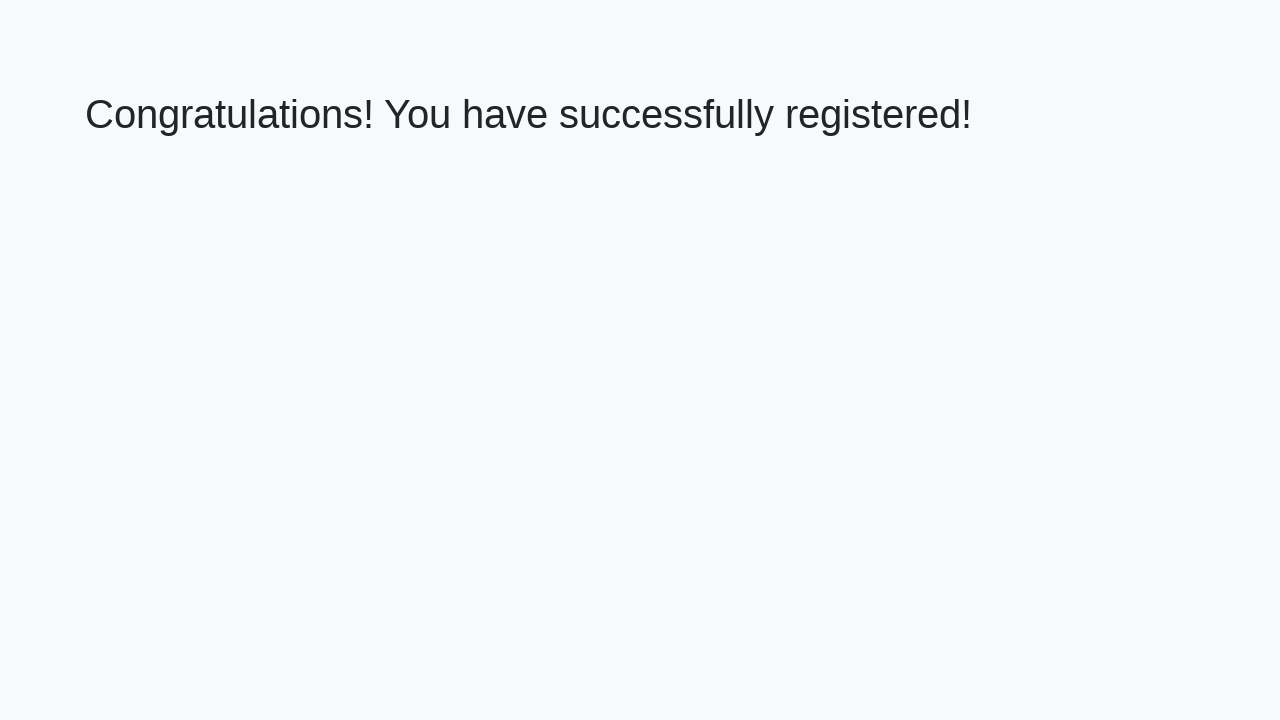

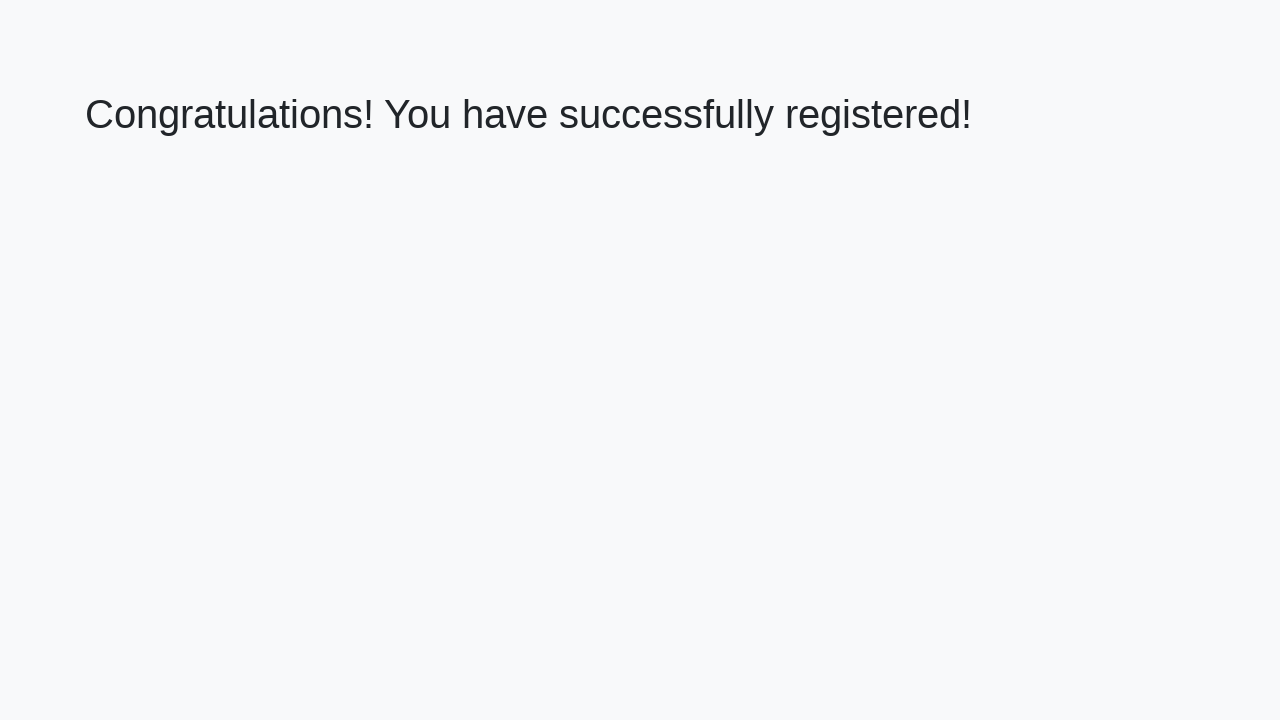